Tests dynamic content loading by navigating through menu items and waiting for content to appear after clicking a start button

Starting URL: https://the-internet.herokuapp.com/

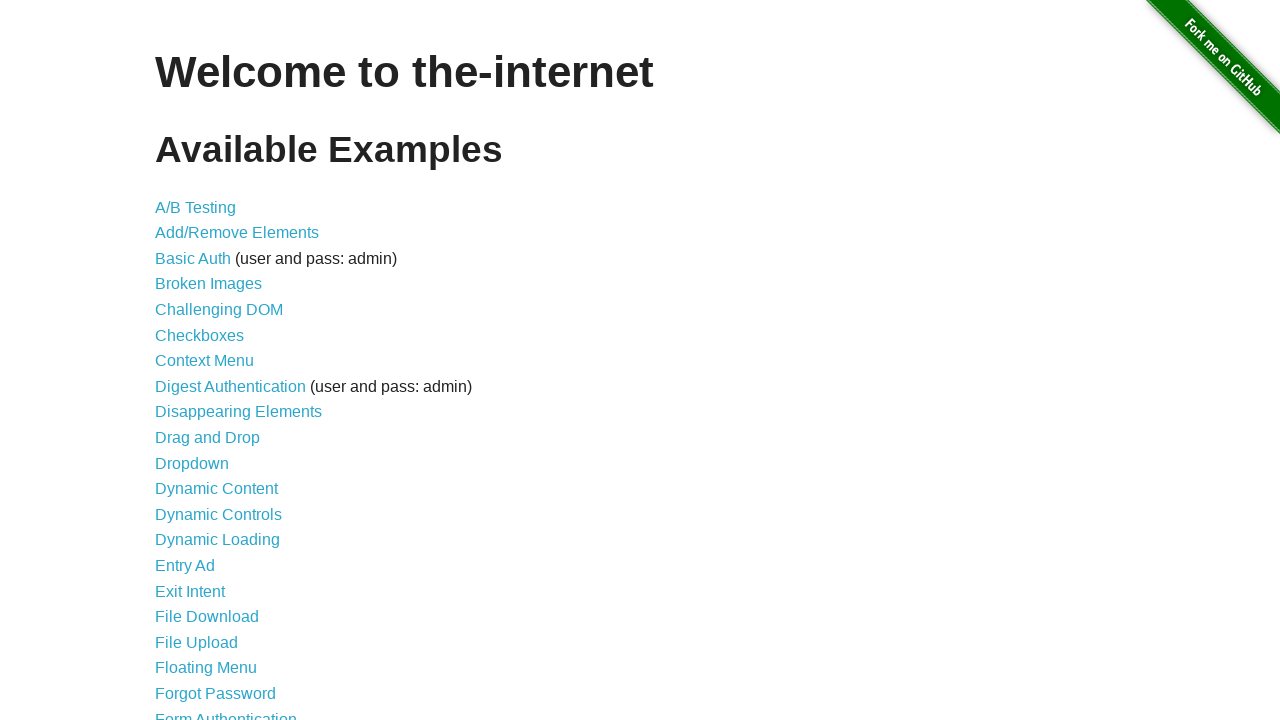

Clicked on the 14th menu item at (218, 540) on xpath=//div[@class='row']/div/ul/li[14]/a
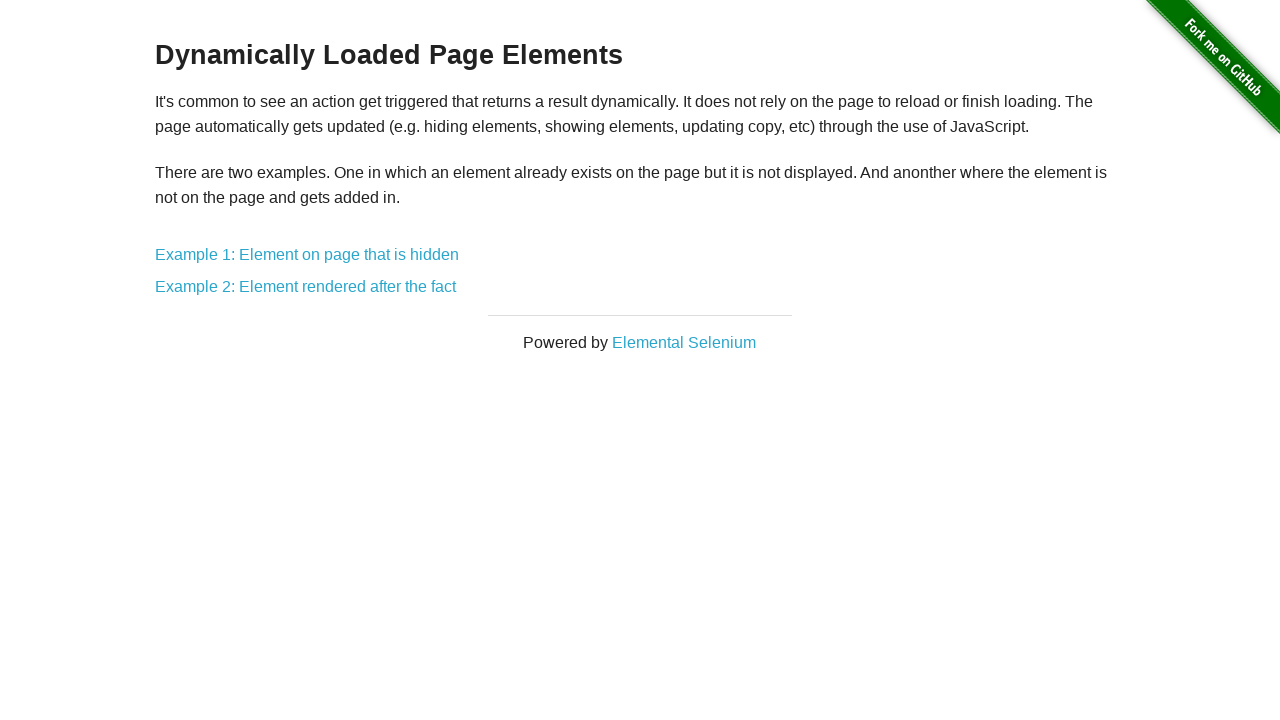

Clicked on the first link in the content area at (307, 255) on xpath=//div[@id='content']/div/a[1]
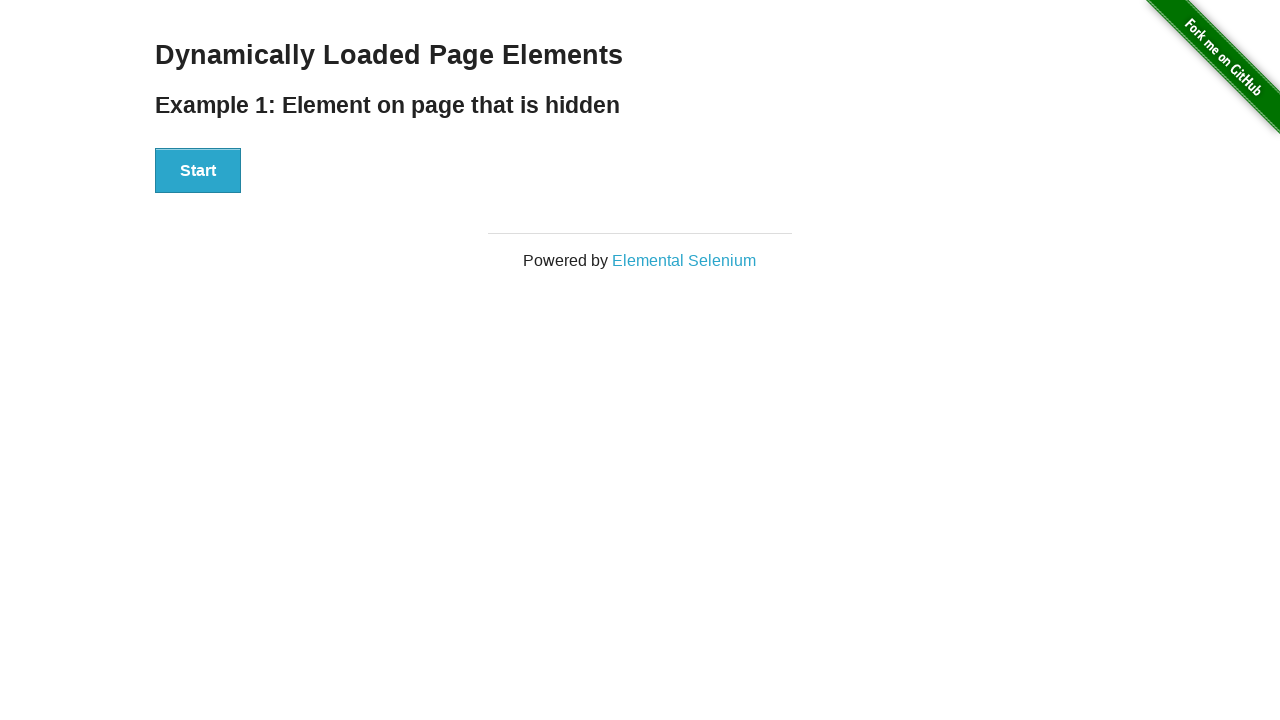

Clicked the start button to trigger dynamic content loading at (198, 171) on xpath=//div[@id='start']/button
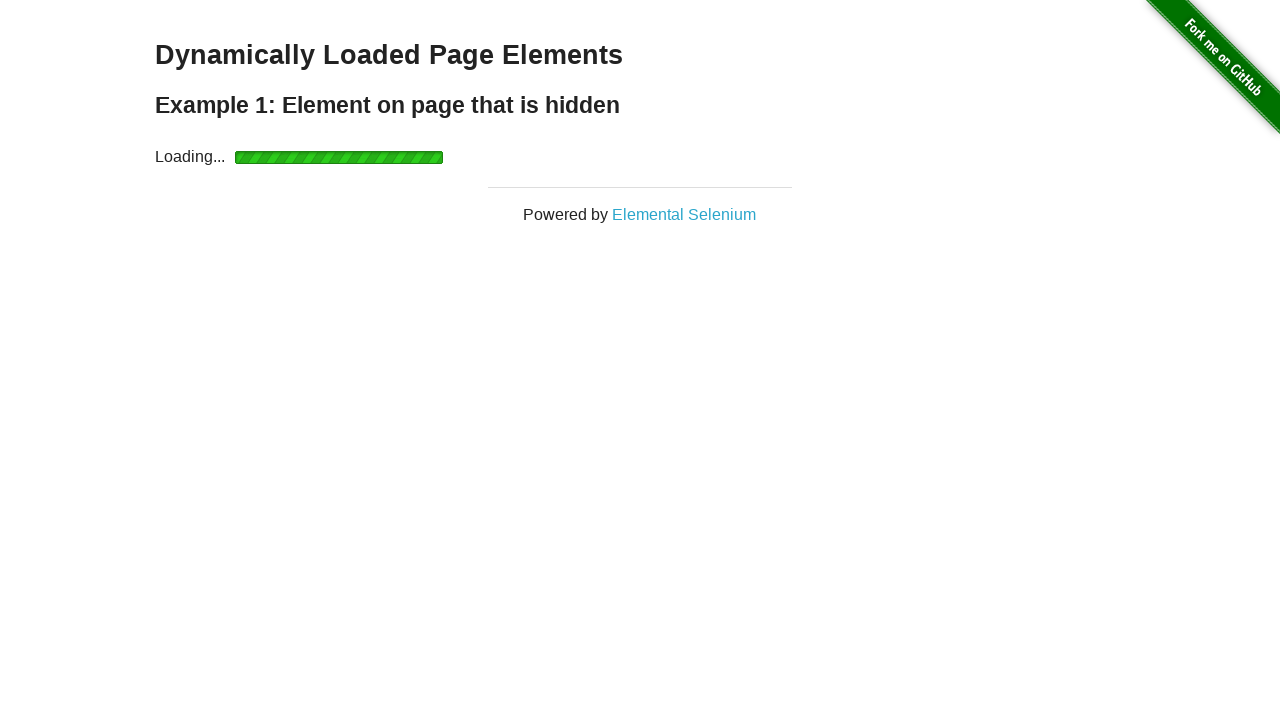

Finish element appeared after dynamic content loaded
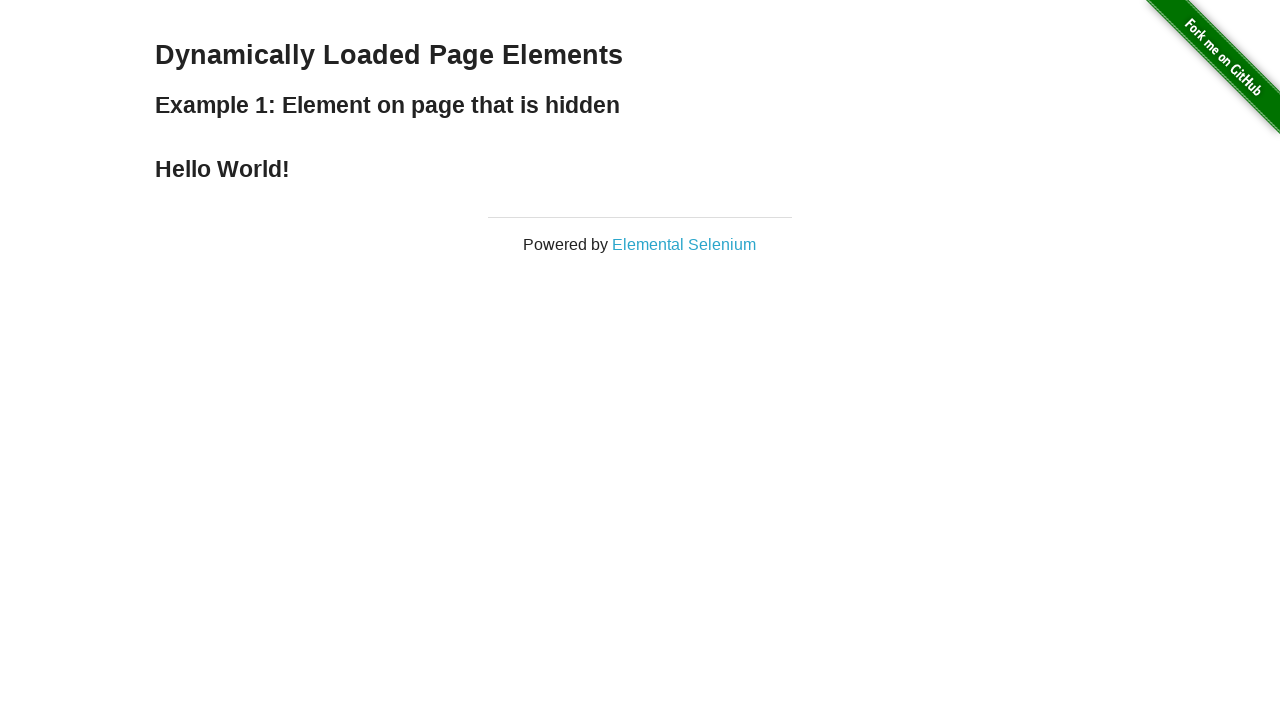

Retrieved text from finish element
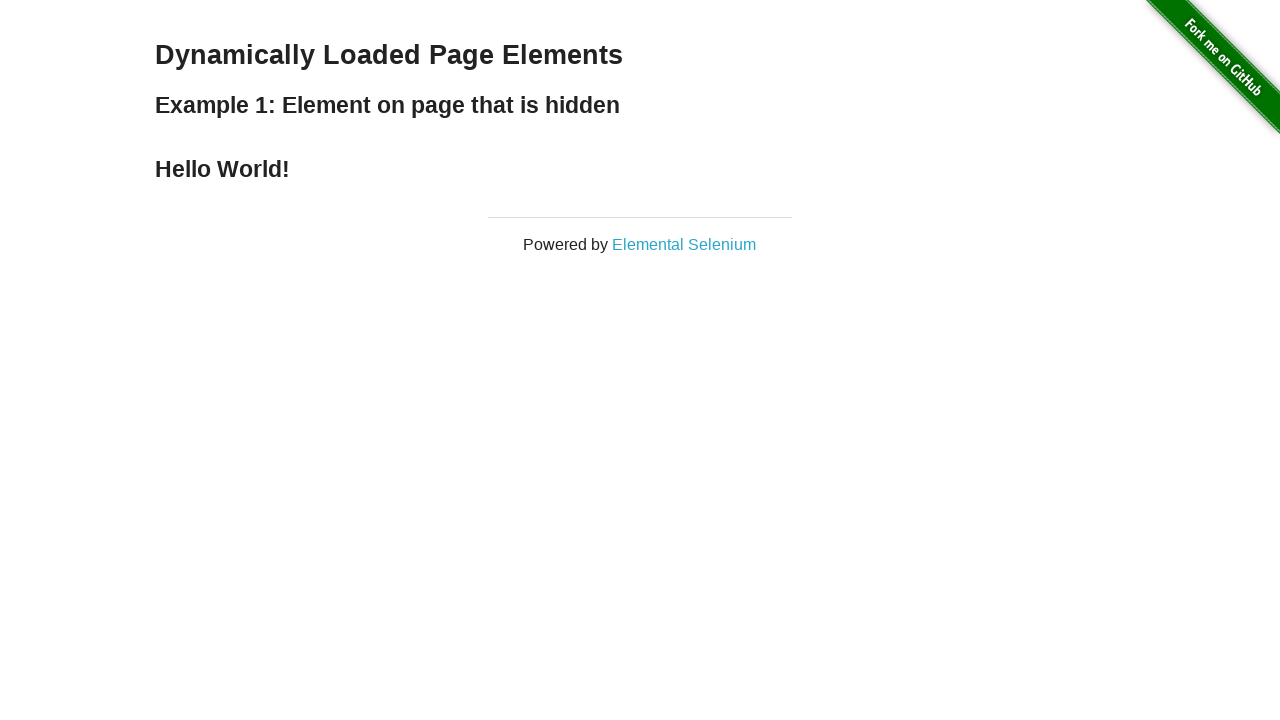

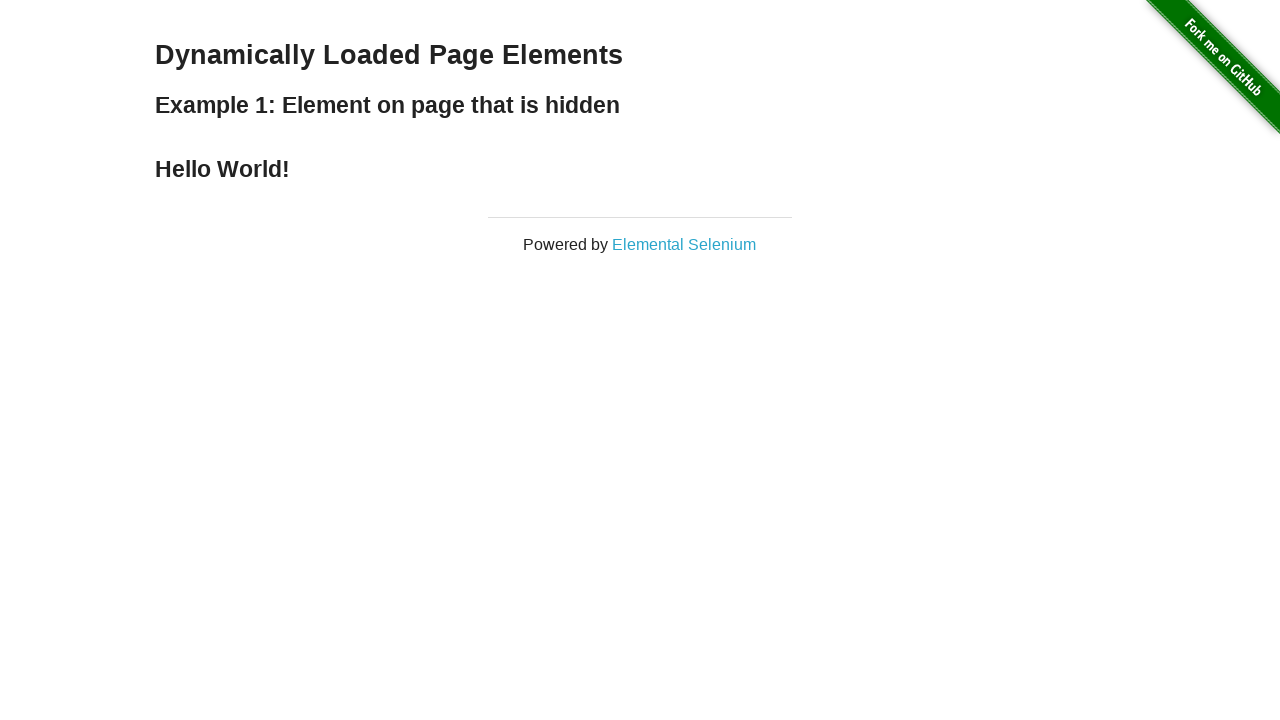